Tests clicking on a blue primary button on the UI Testing Playground class attribute challenge page to verify button click functionality

Starting URL: http://uitestingplayground.com/classattr

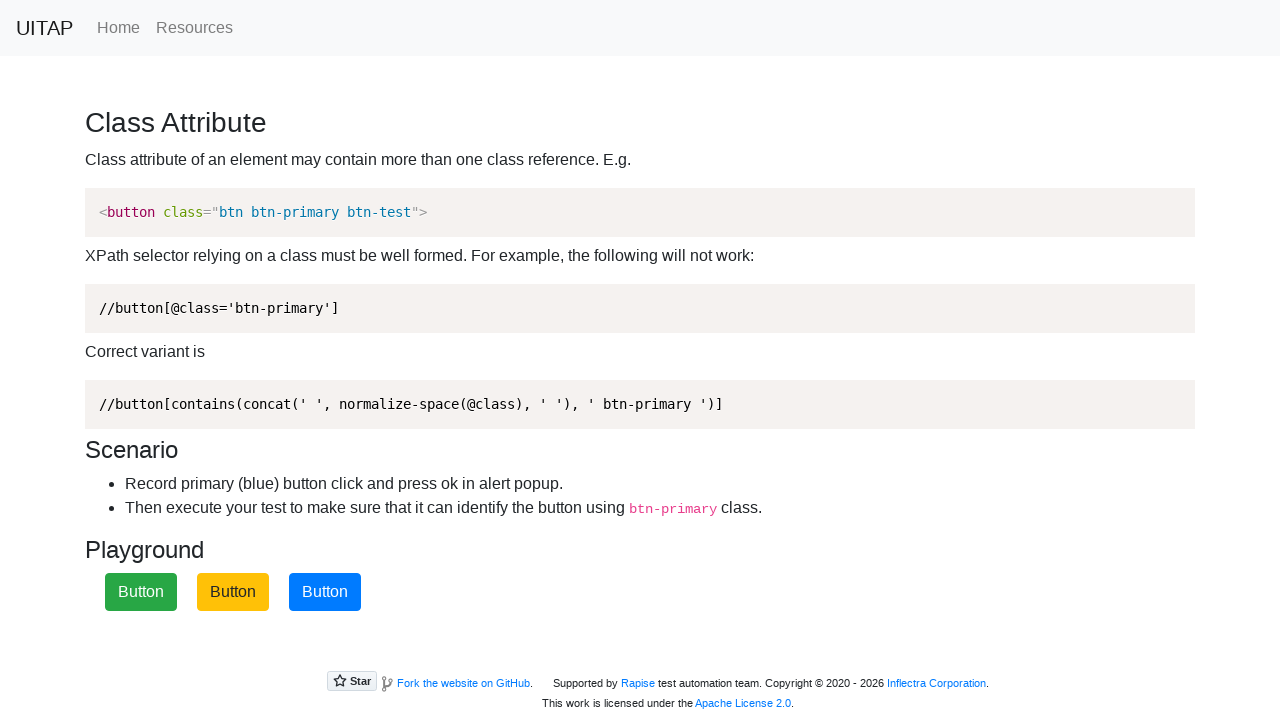

Navigated to UI Testing Playground class attribute challenge page
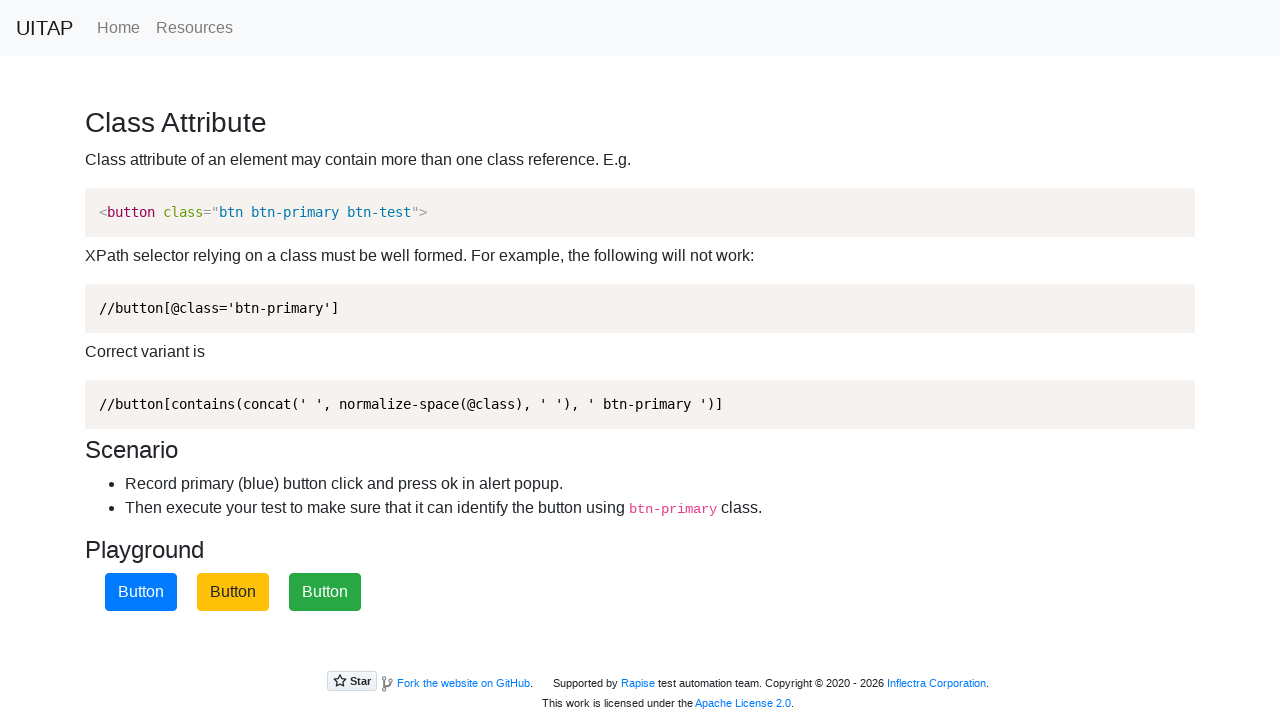

Blue primary button appeared on the page
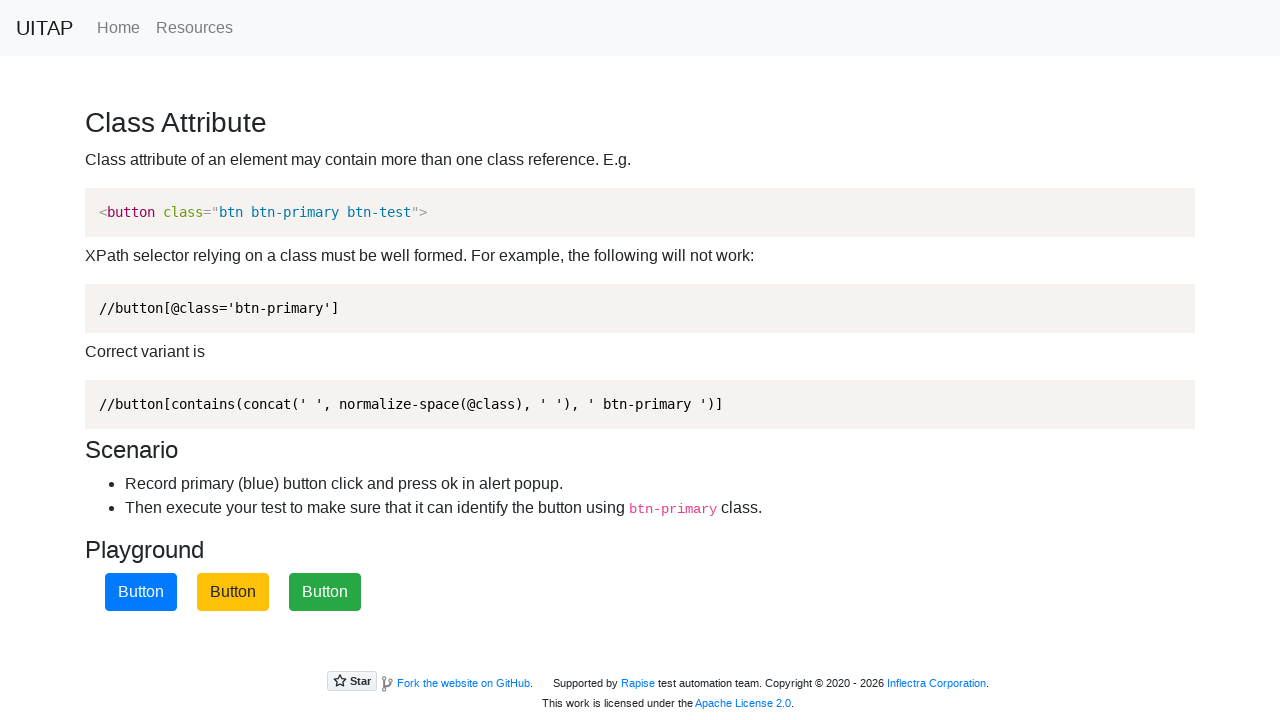

Clicked the blue primary button at (141, 592) on .btn-primary
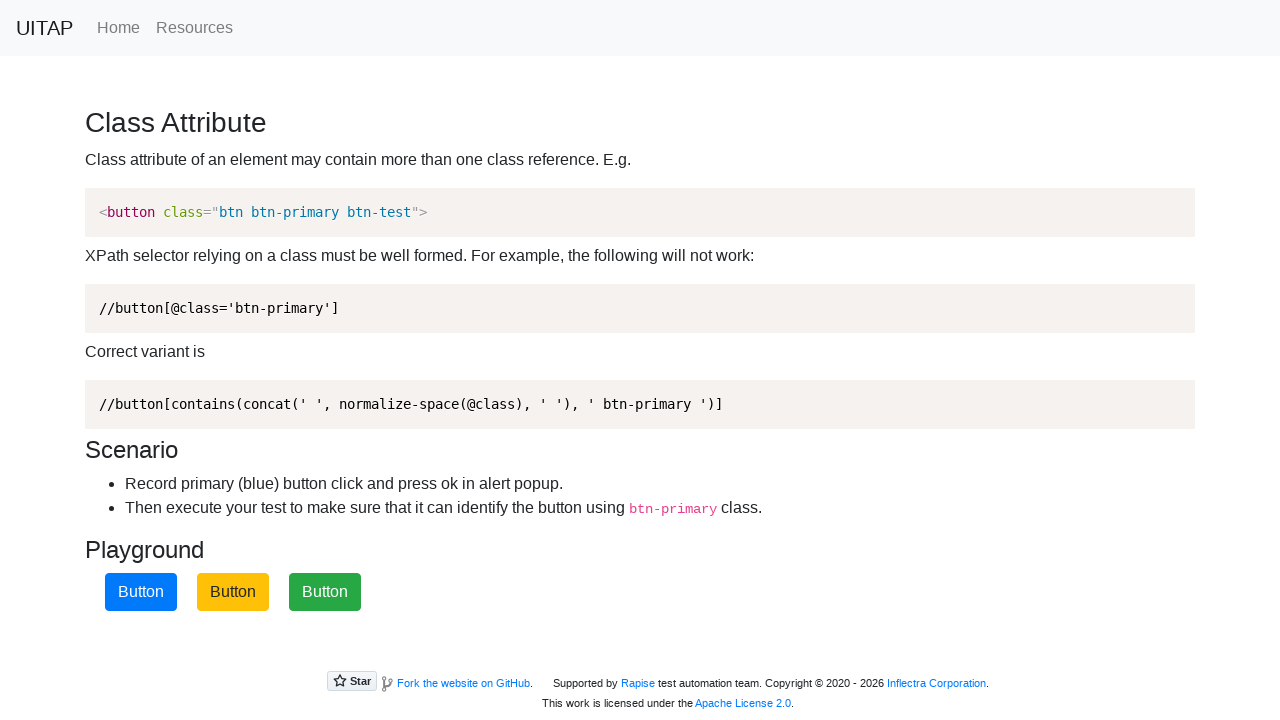

Alert dialog accepted
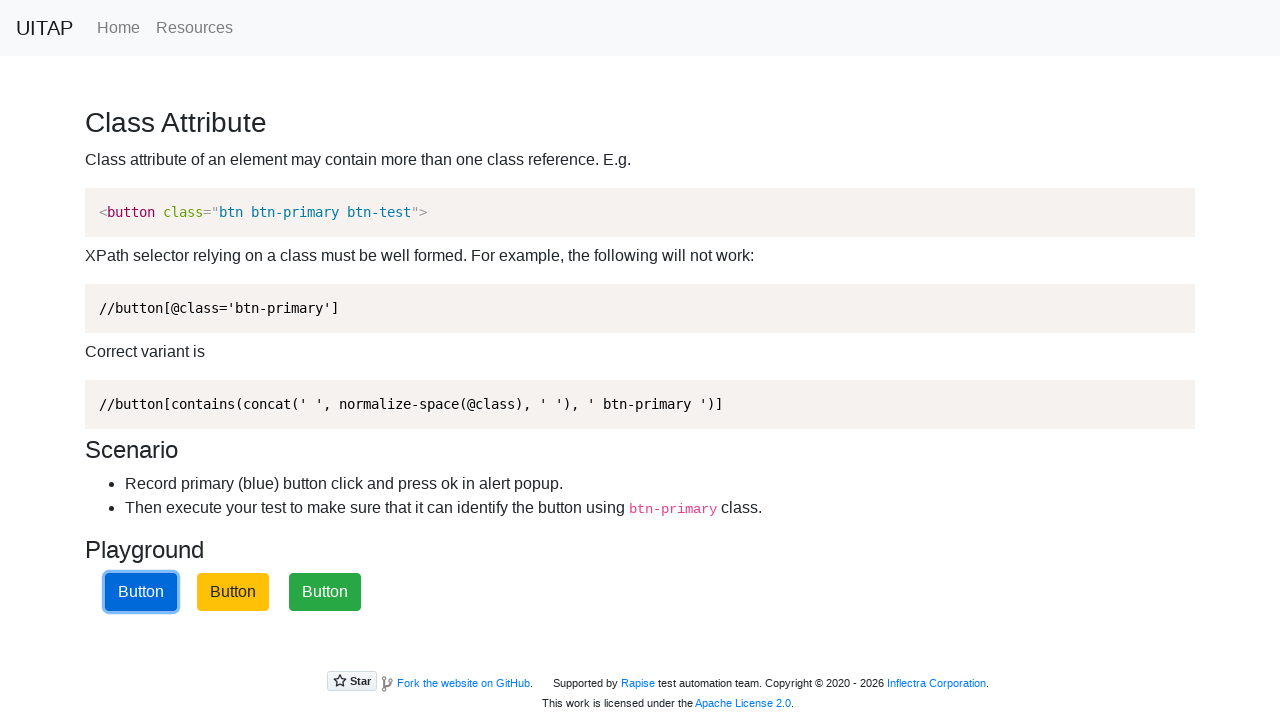

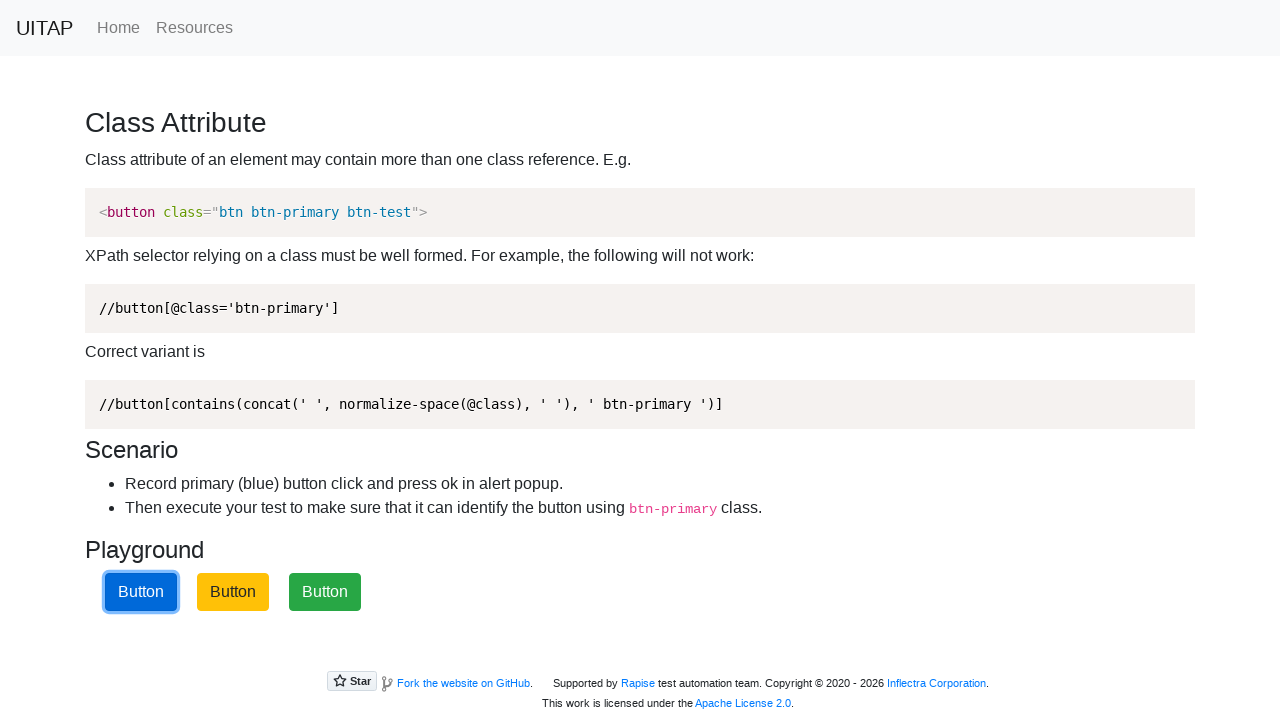